Tests GitHub search functionality with explicit steps - searches for a repository, navigates to it, opens Issues tab, and verifies a specific issue name exists.

Starting URL: https://github.com/

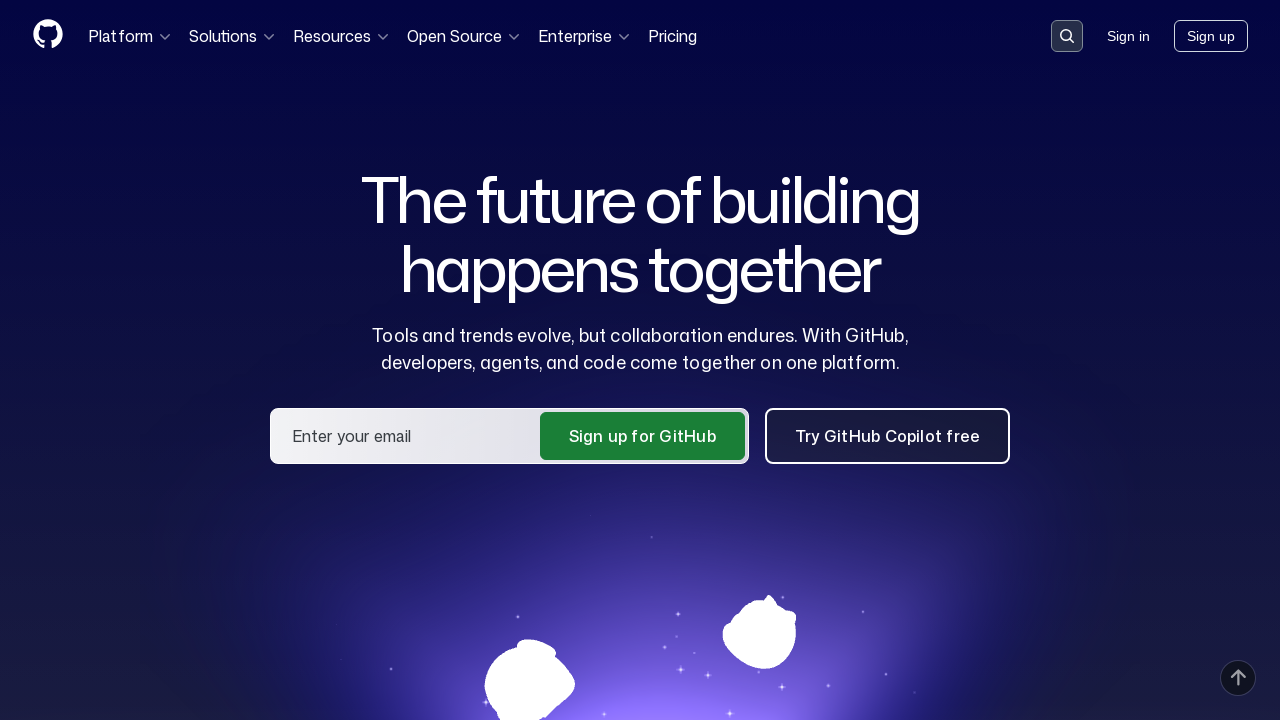

Clicked on the search input field at (1067, 36) on .search-input
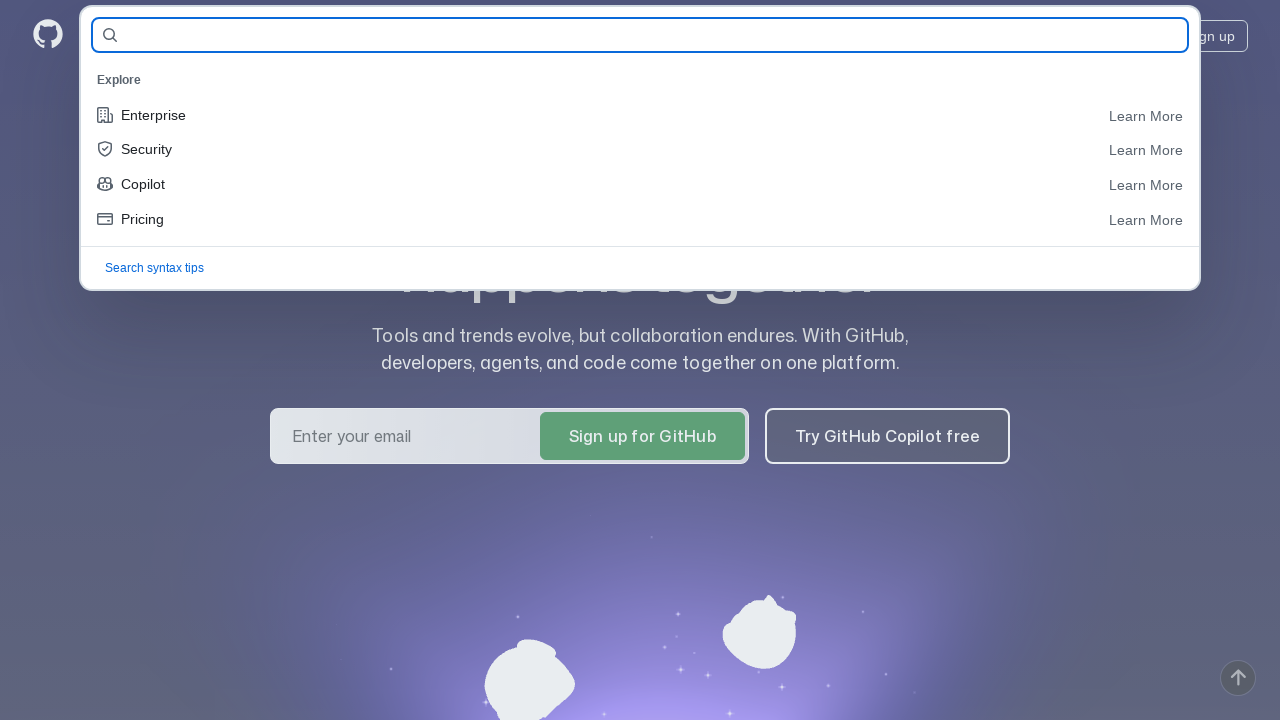

Filled search field with repository name 'IlveraKrasnova-QA/AllureReportsHomeWork' on #query-builder-test
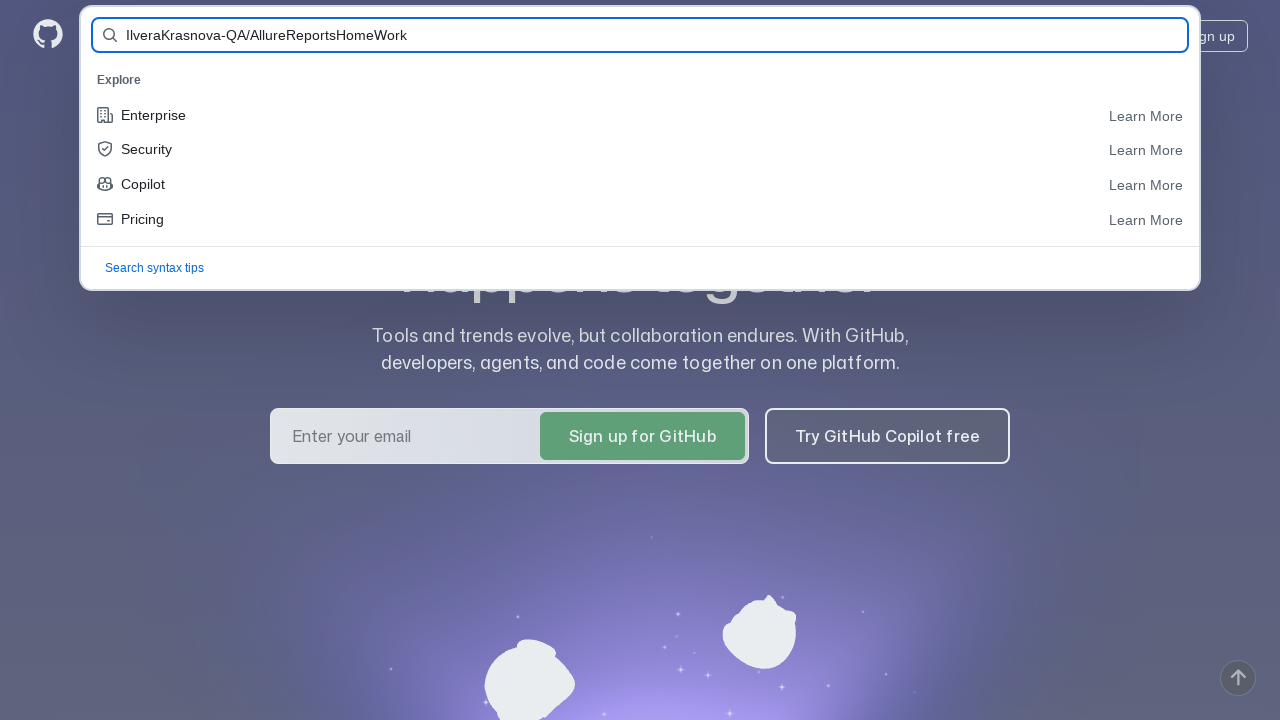

Pressed Enter to submit the search query on #query-builder-test
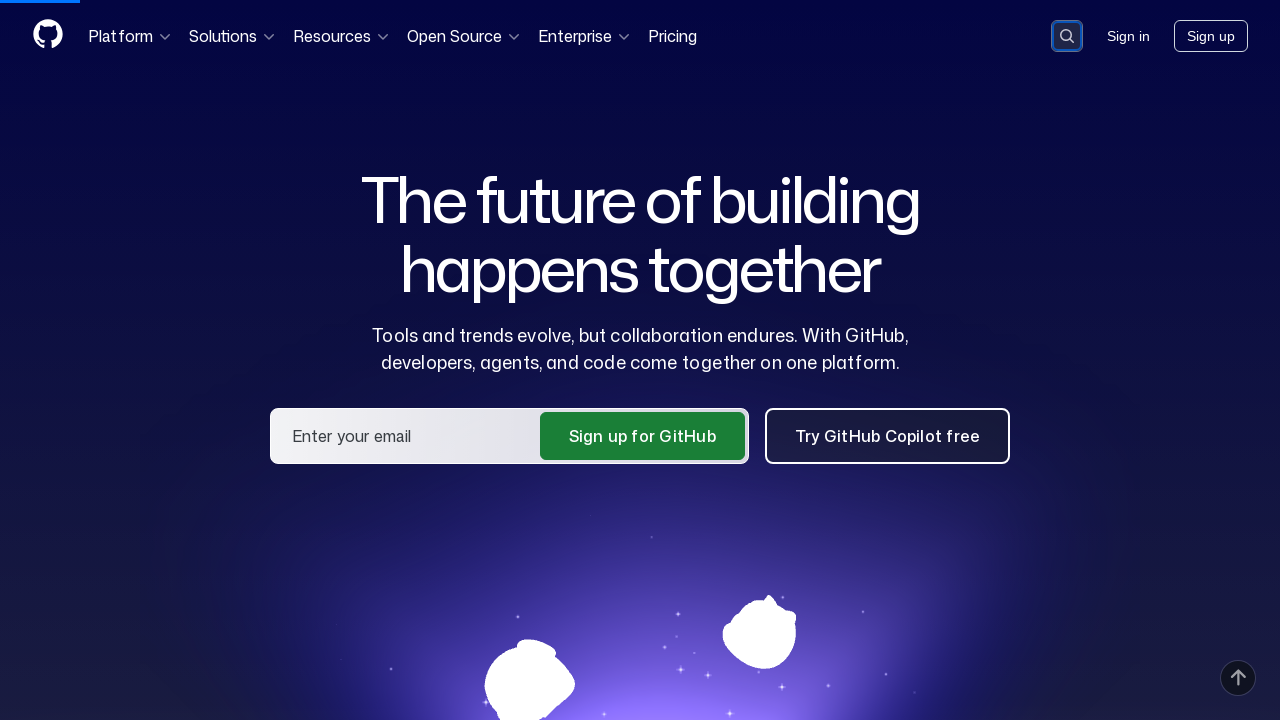

Clicked on the repository link from search results at (538, 161) on a:has-text('IlveraKrasnova-QA/AllureReportsHomeWork')
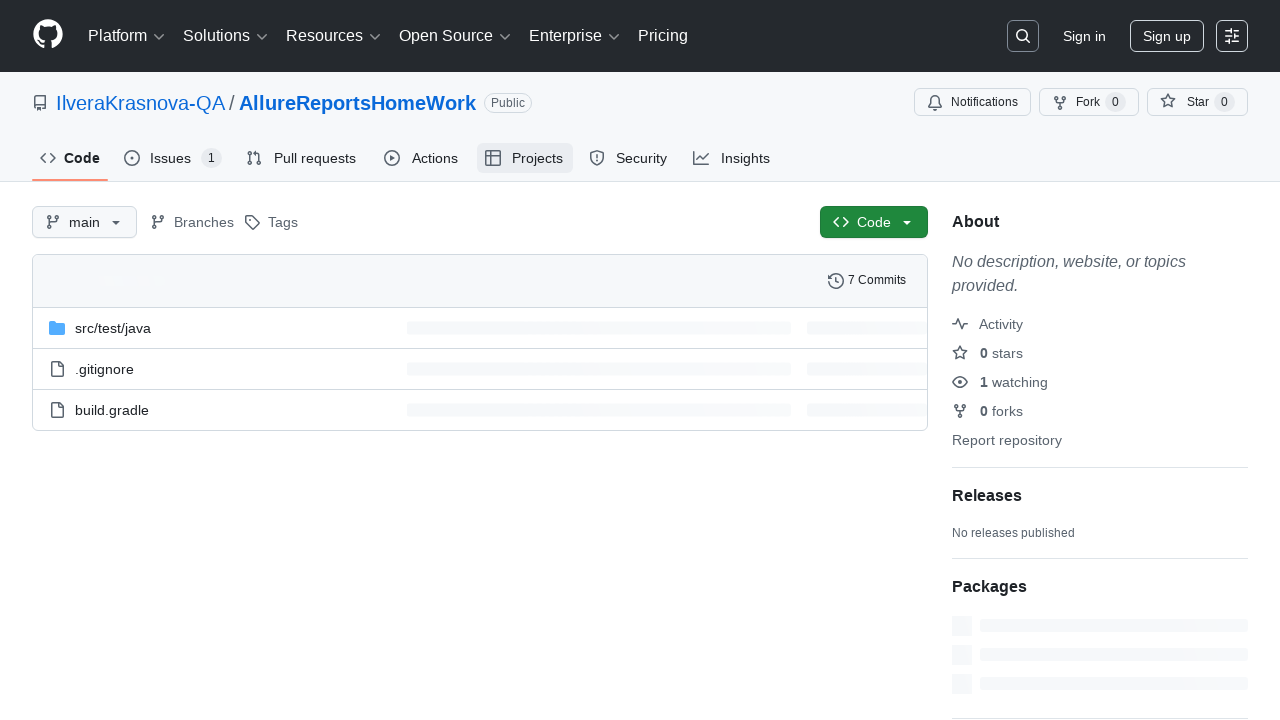

Clicked on the Issues tab at (173, 158) on #issues-tab
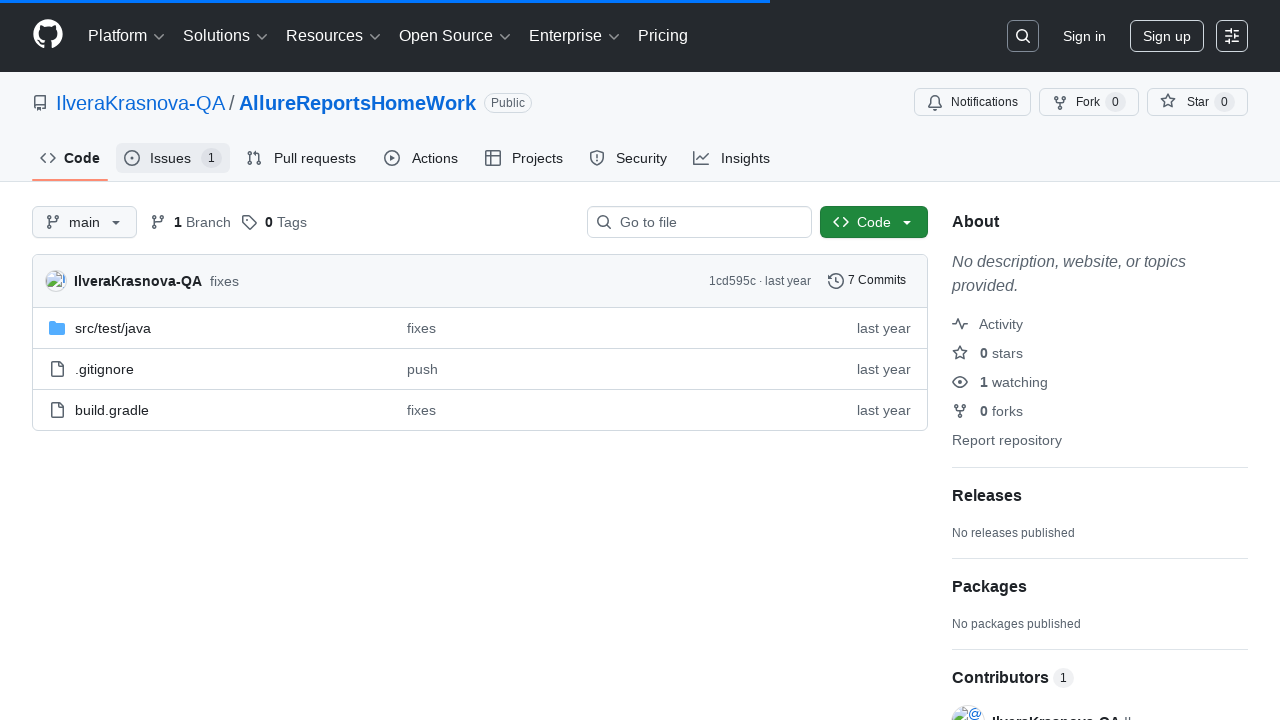

Verified that the issue with name 'simple issue' exists on the page
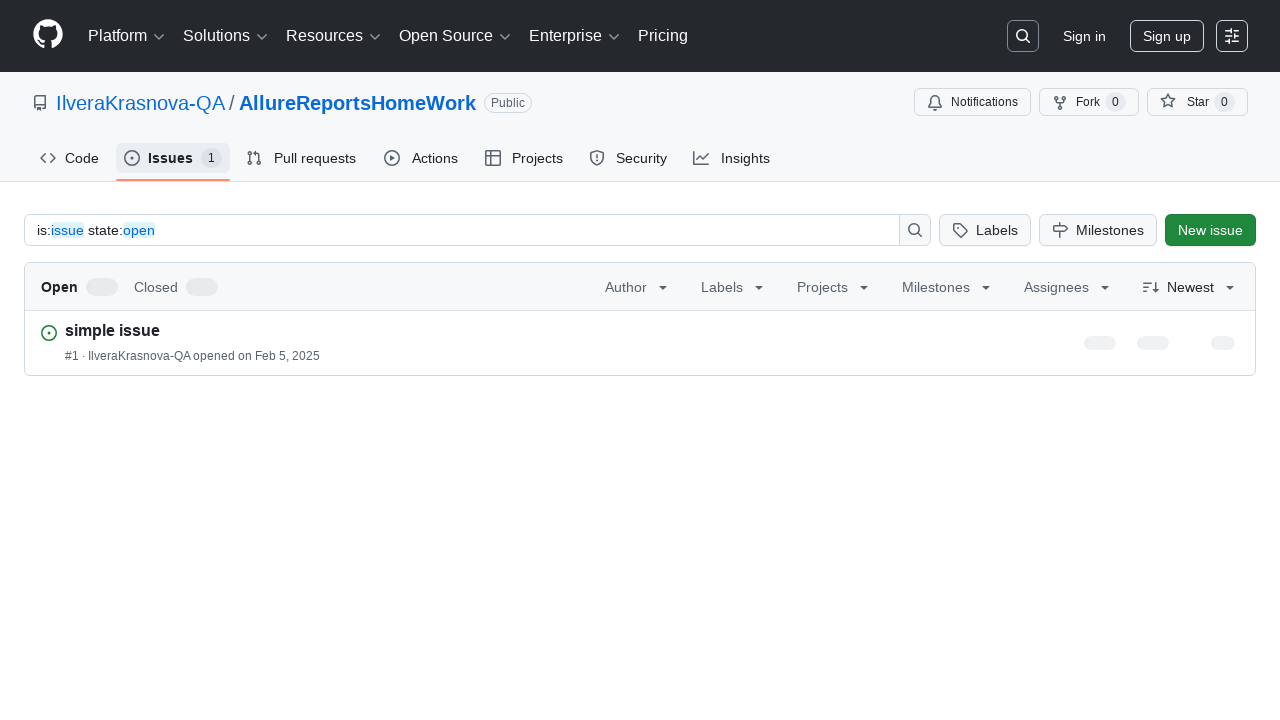

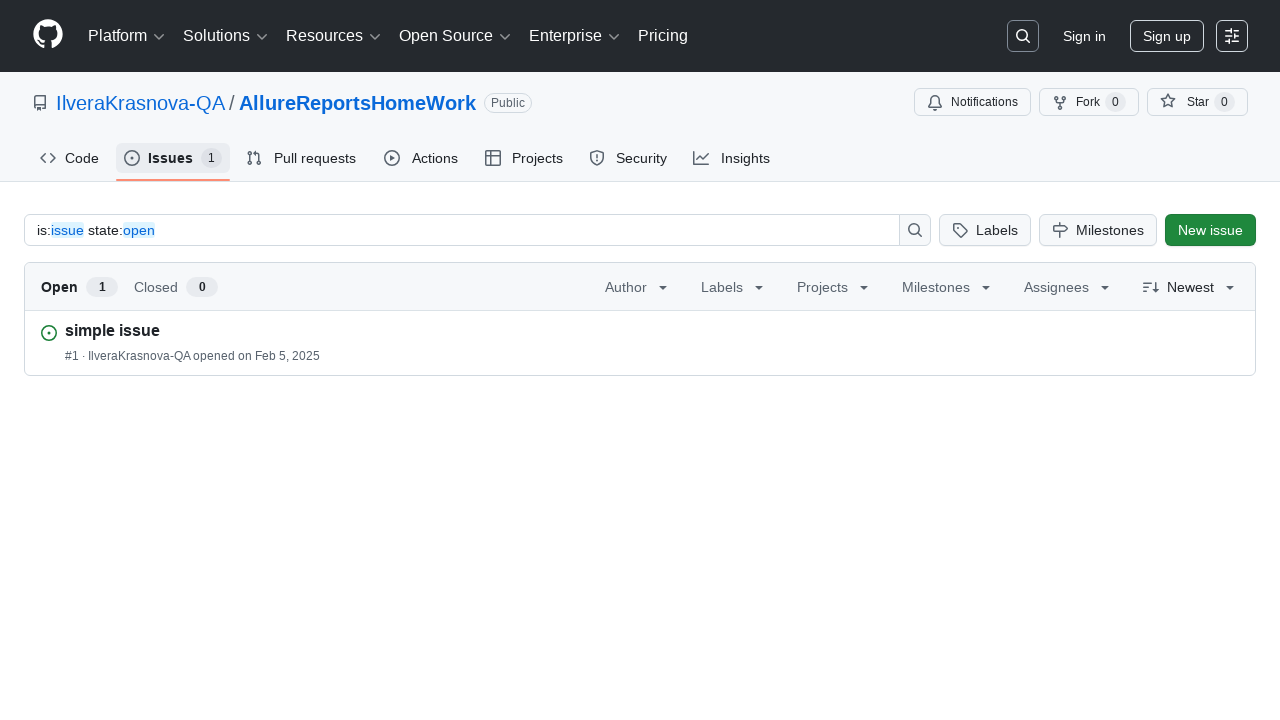